Tests a registration form by filling in name, surname, and email fields, then submitting and verifying successful registration message appears.

Starting URL: http://suninjuly.github.io/registration1.html

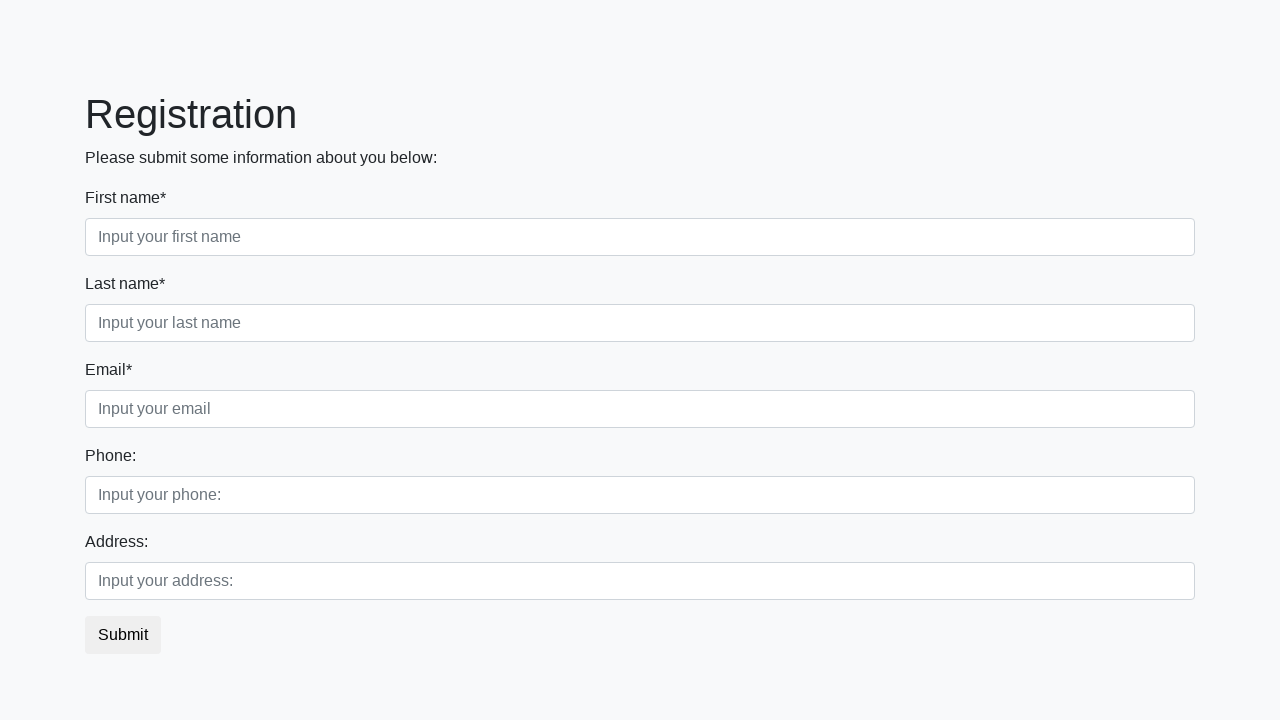

Navigated to registration form page
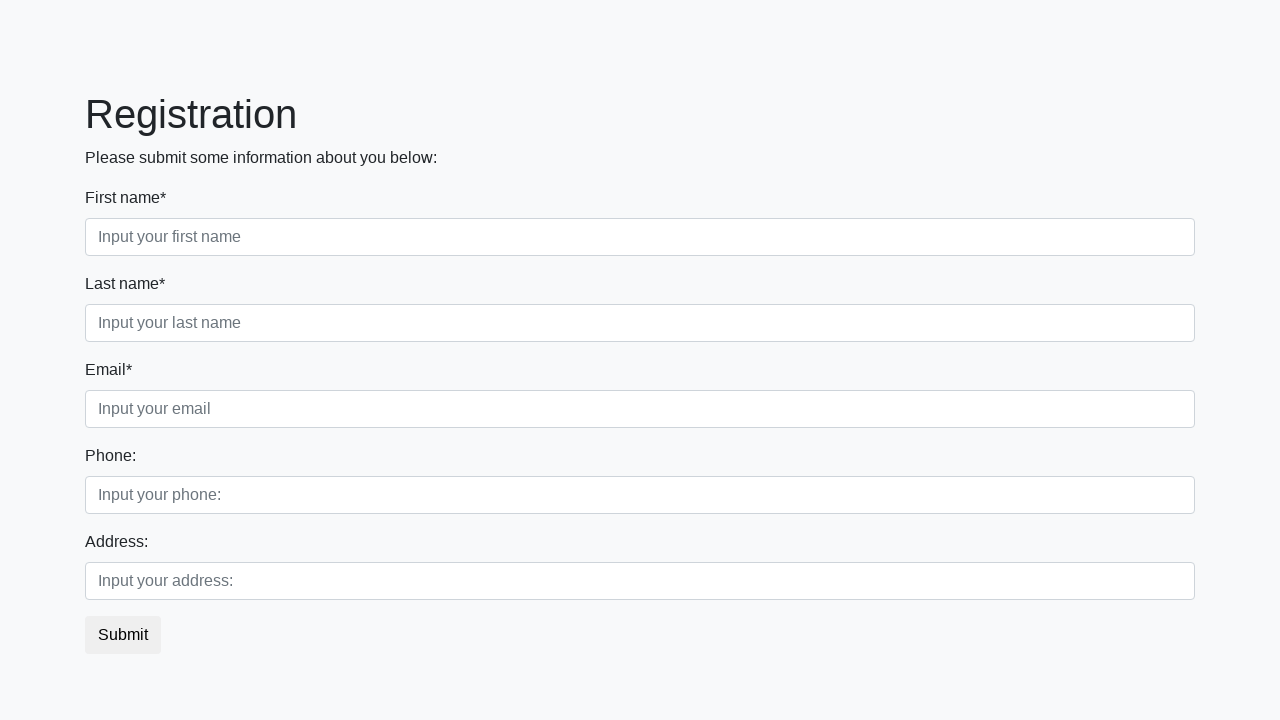

Filled in first name field with 'Elvin' on .first_block .form-group.first_class .form-control.first
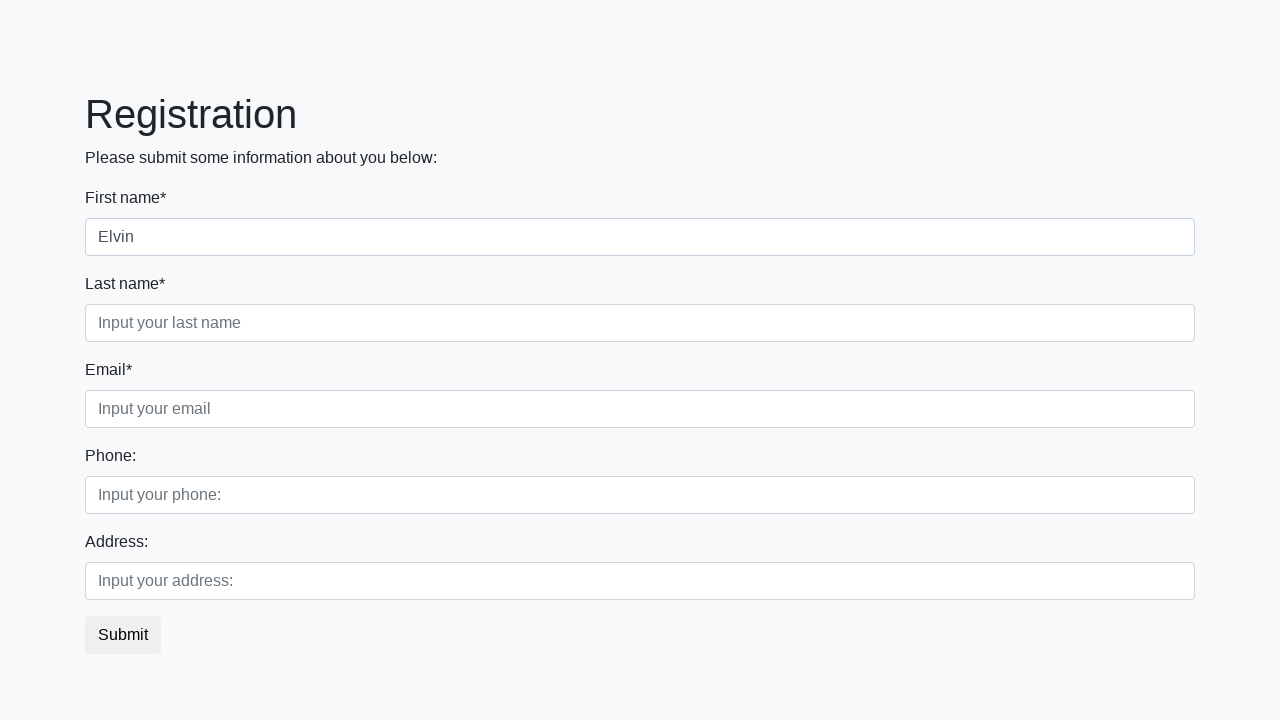

Filled in surname field with 'Yagudin' on .first_block .form-group.second_class .form-control.second
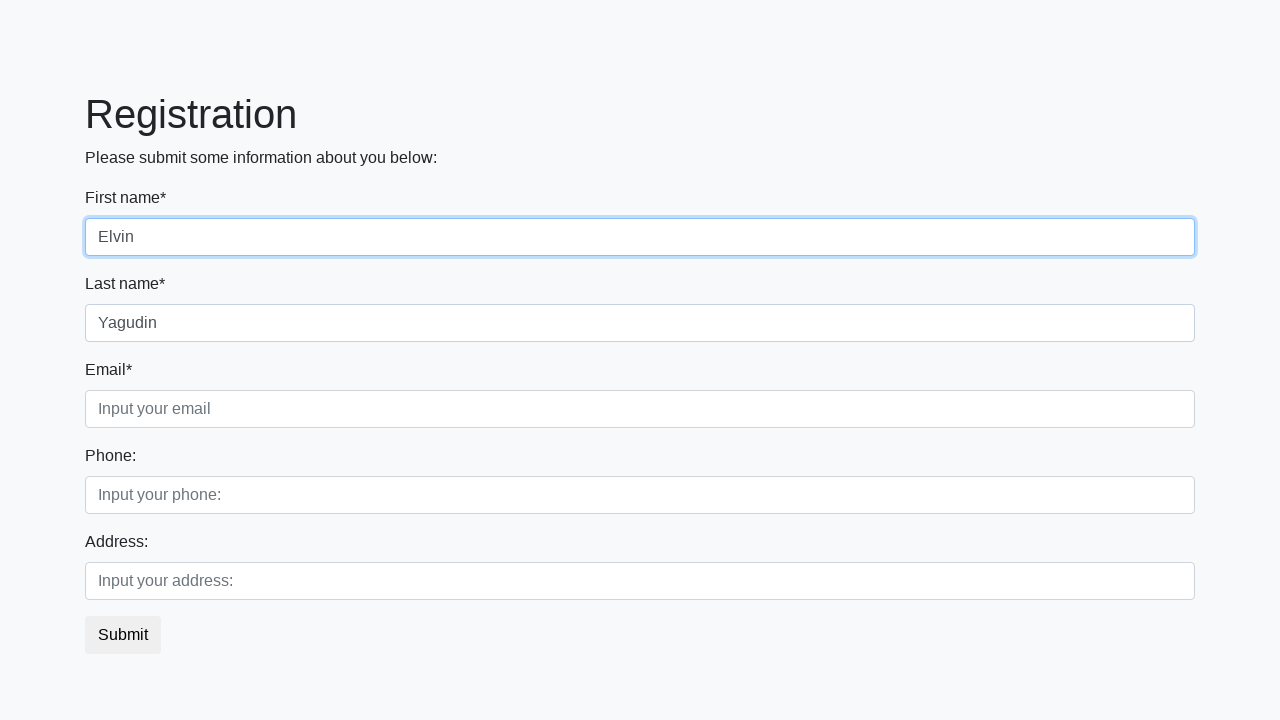

Filled in email field with 'testuser@mail.ru' on .first_block .form-group.third_class .form-control.third
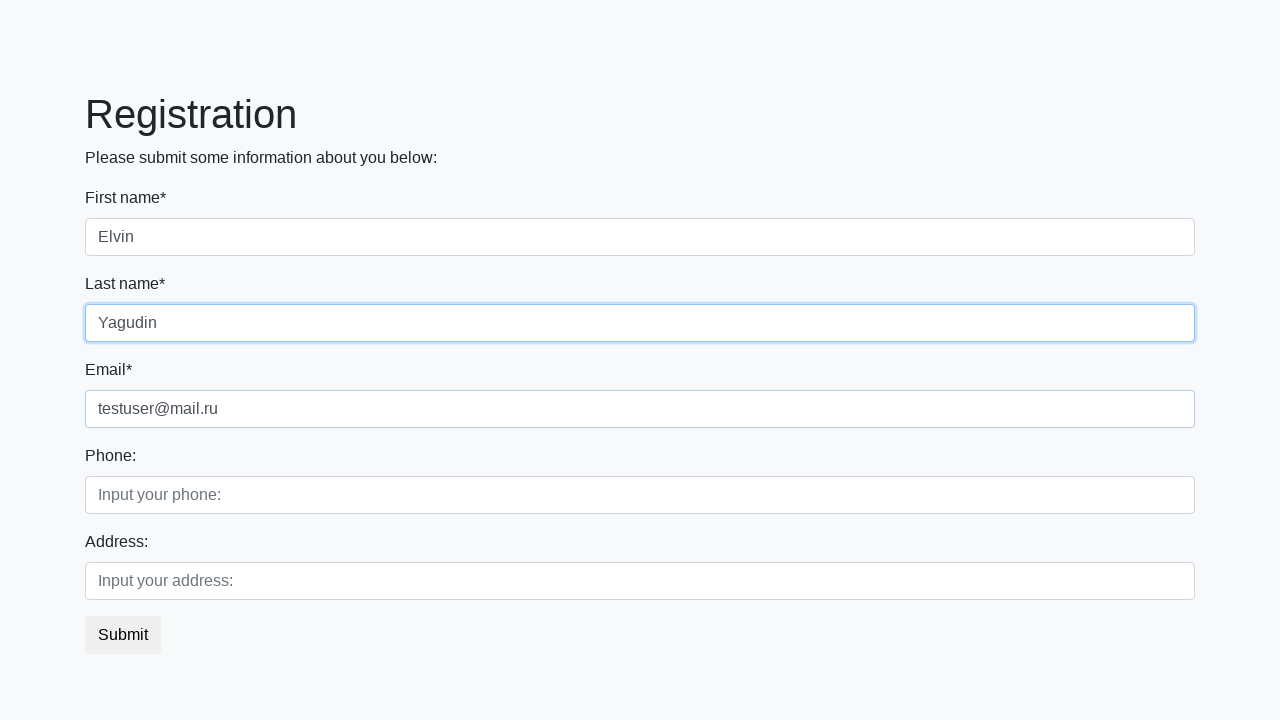

Clicked submit button to register at (123, 635) on button.btn
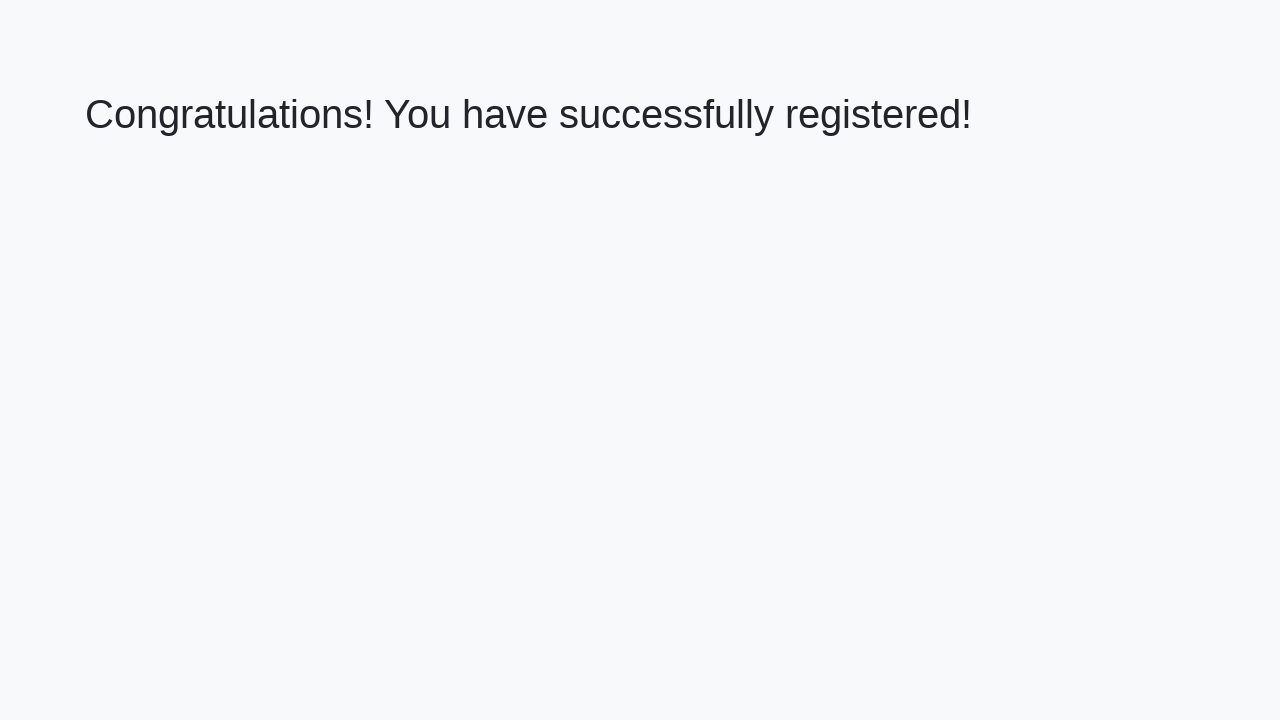

Success message appeared - registration completed
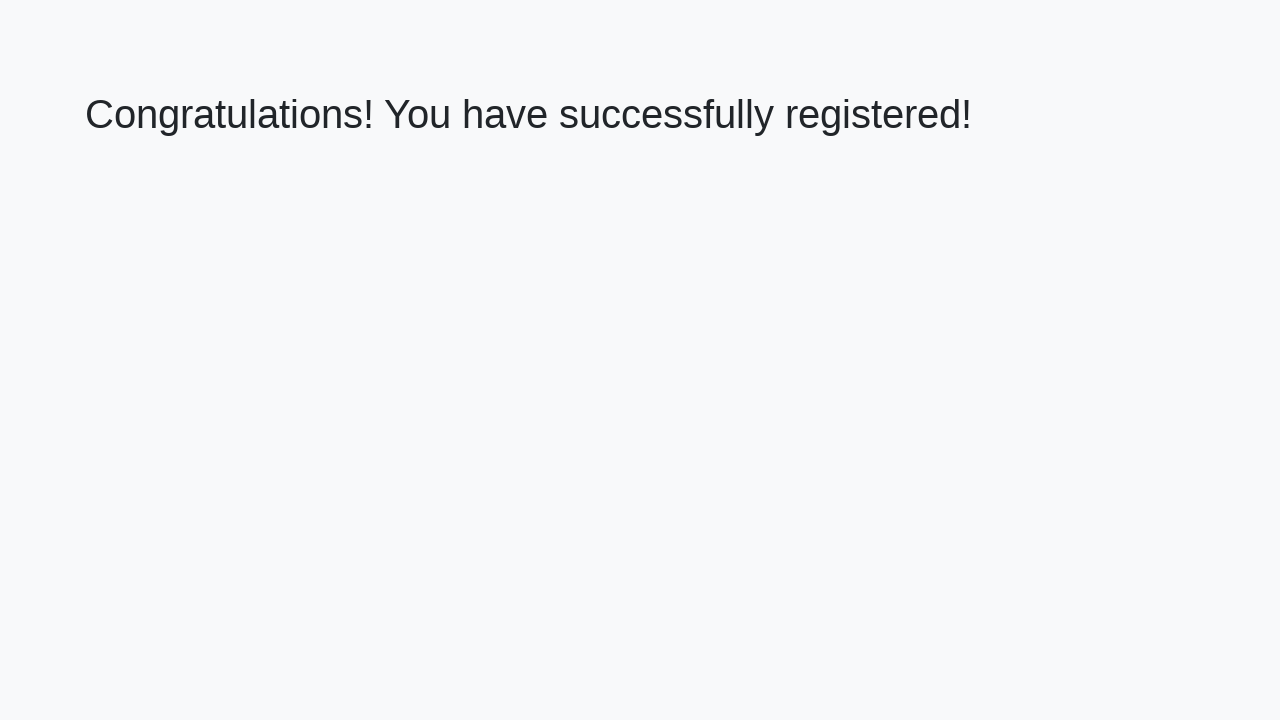

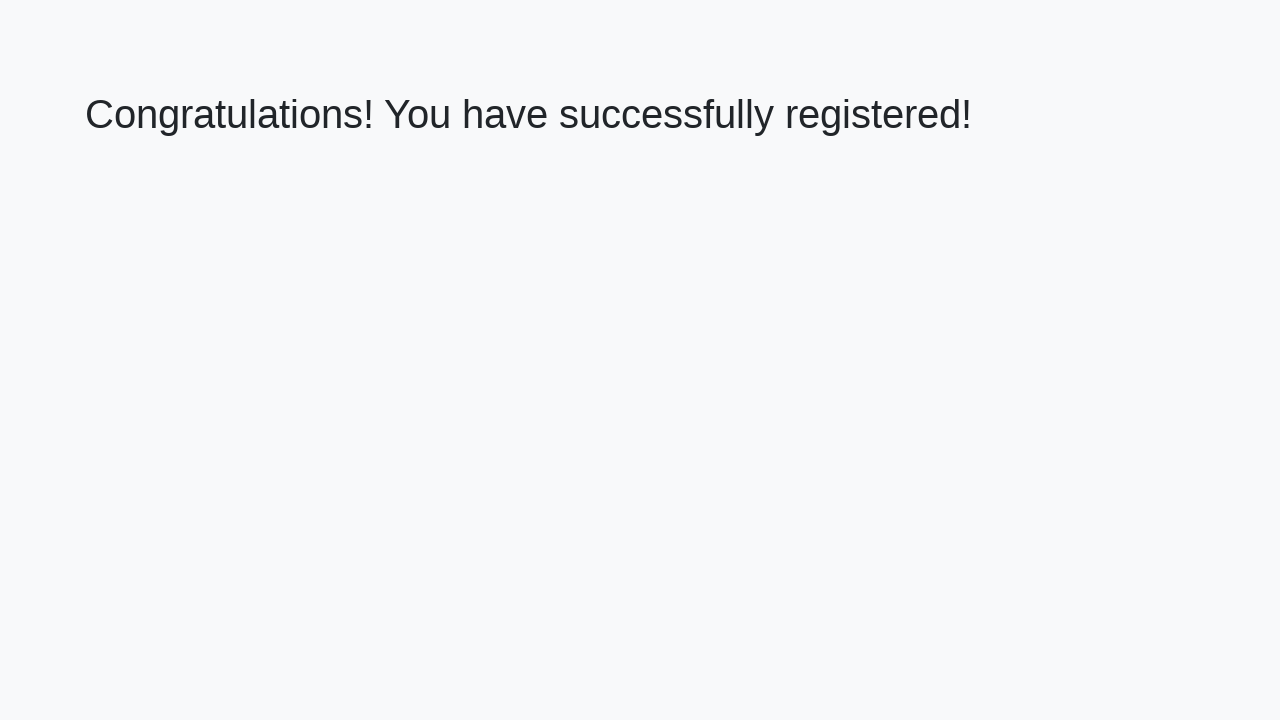